Navigates to Bilibili homepage and verifies that feed card elements are present on the page

Starting URL: https://www.bilibili.com

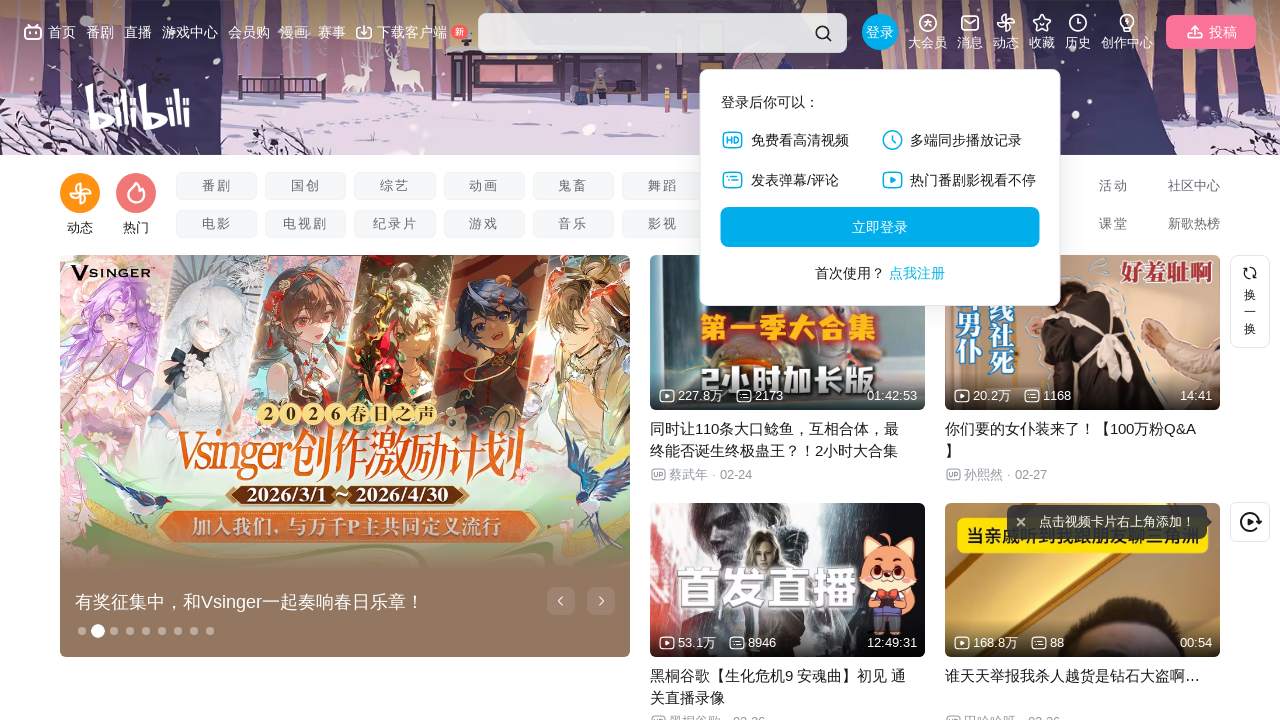

Navigated to Bilibili homepage
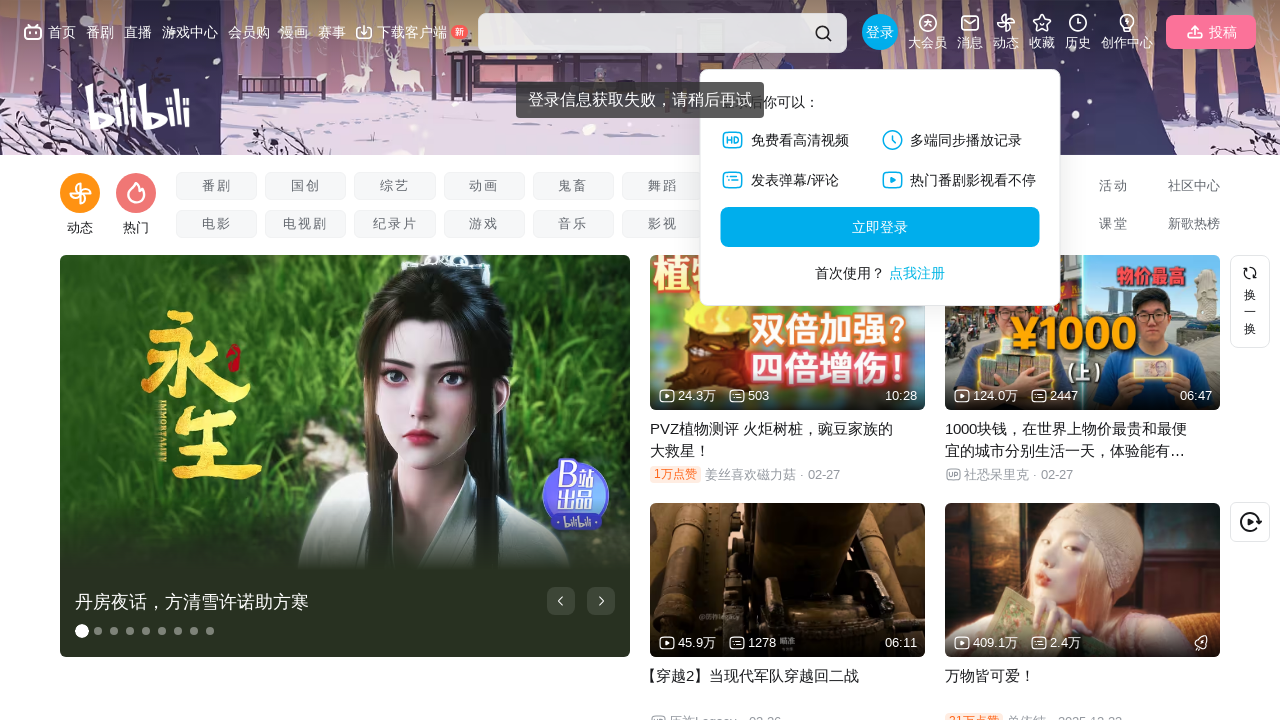

Feed card elements loaded on the page
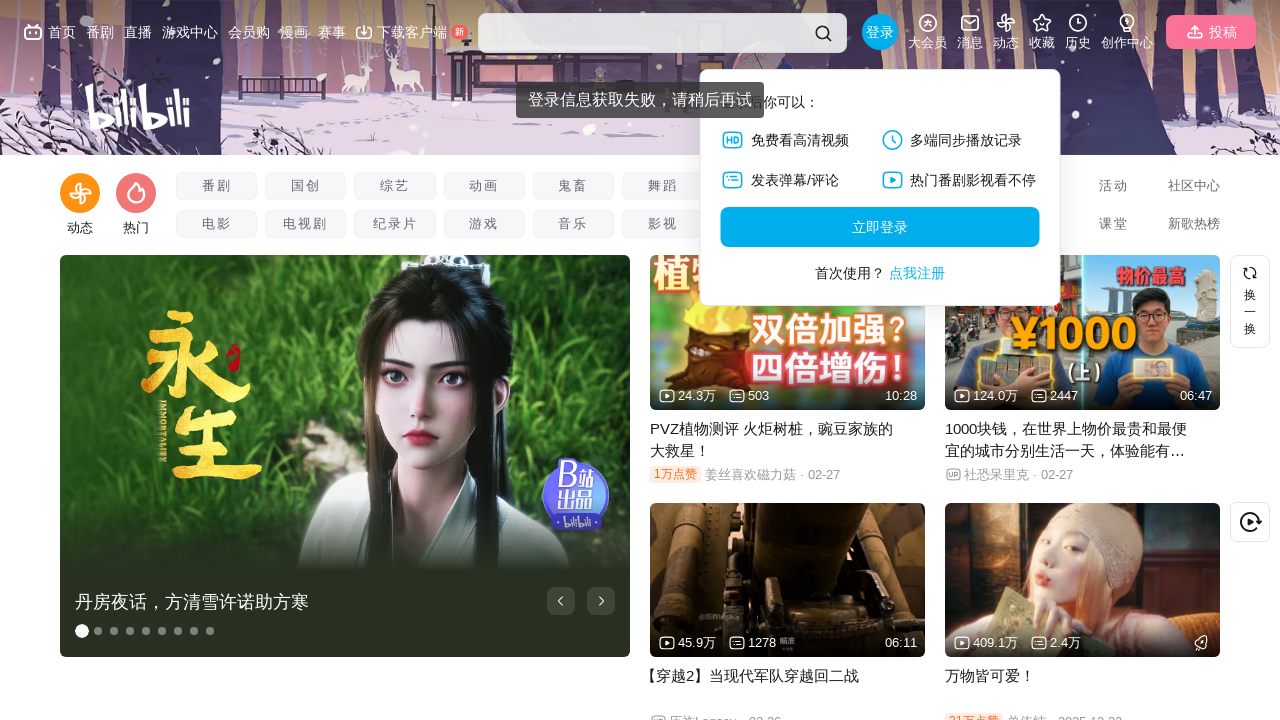

Verified that feed card elements are present on the page (10 cards found)
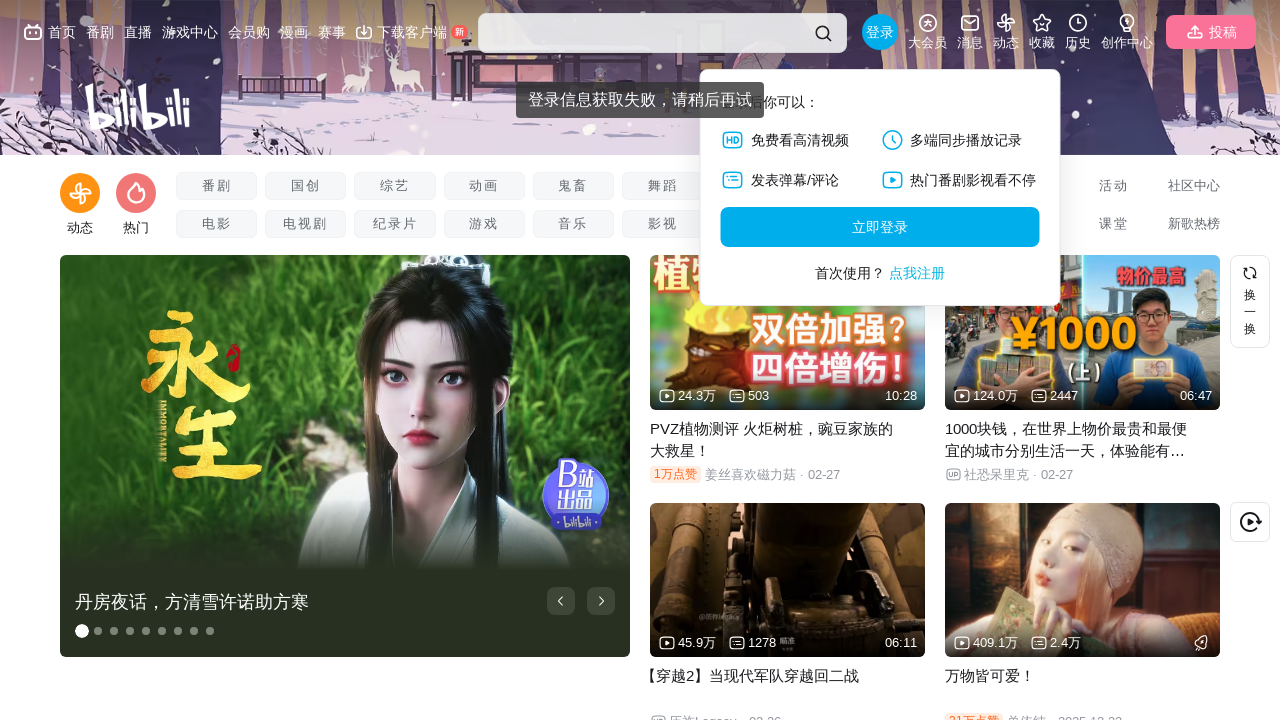

Assertion passed: feed cards are present on the page
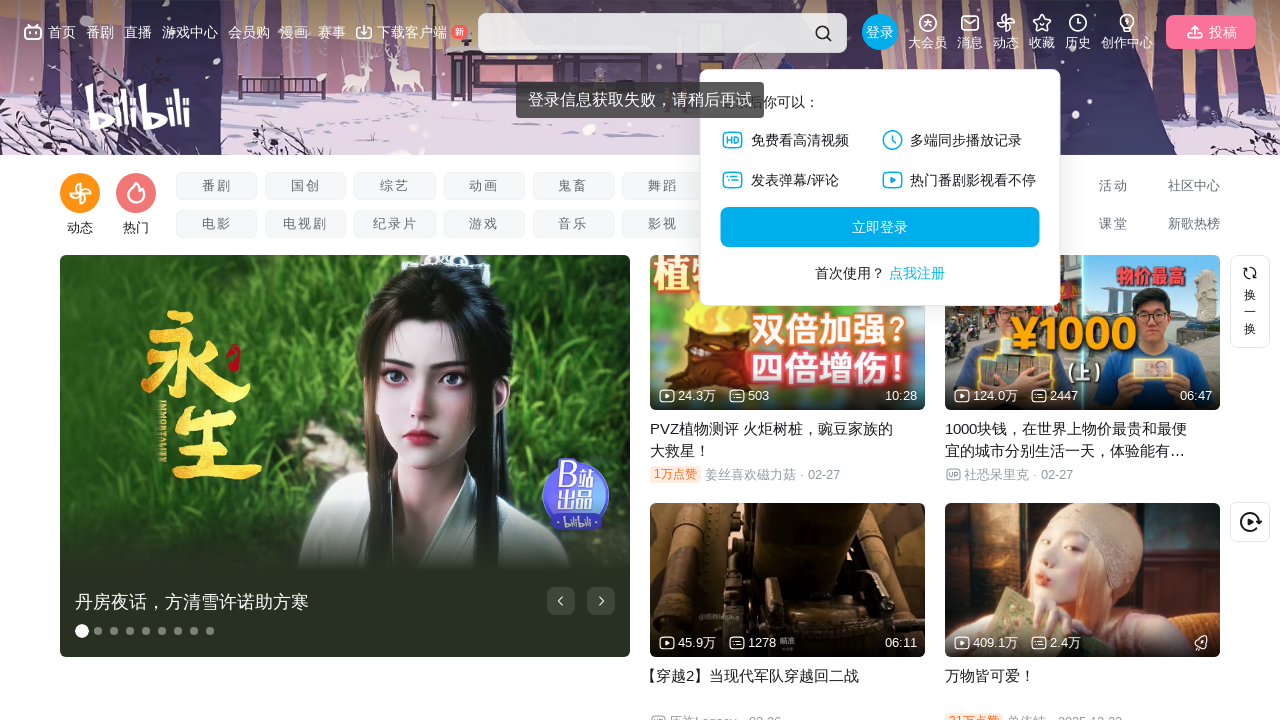

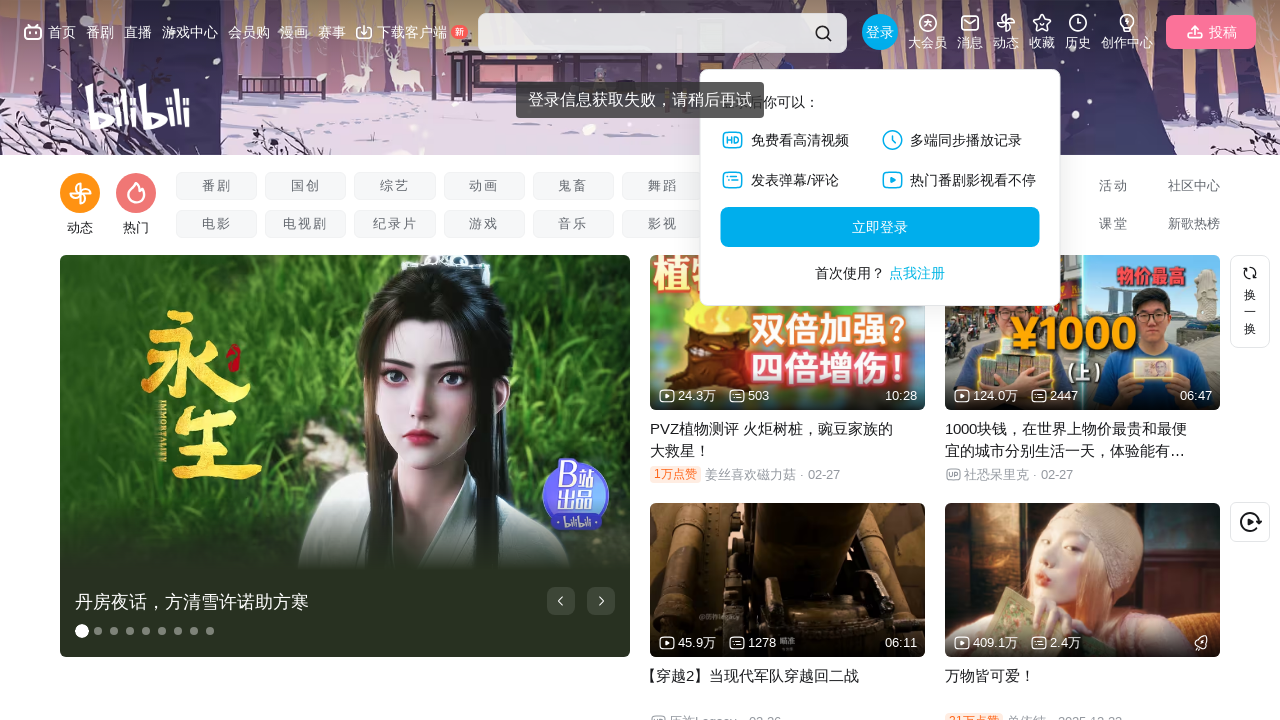